Tests Gmail's forgotten email recovery flow by clicking the forgot email button and entering a recovery email address

Starting URL: http://www.gmail.com/

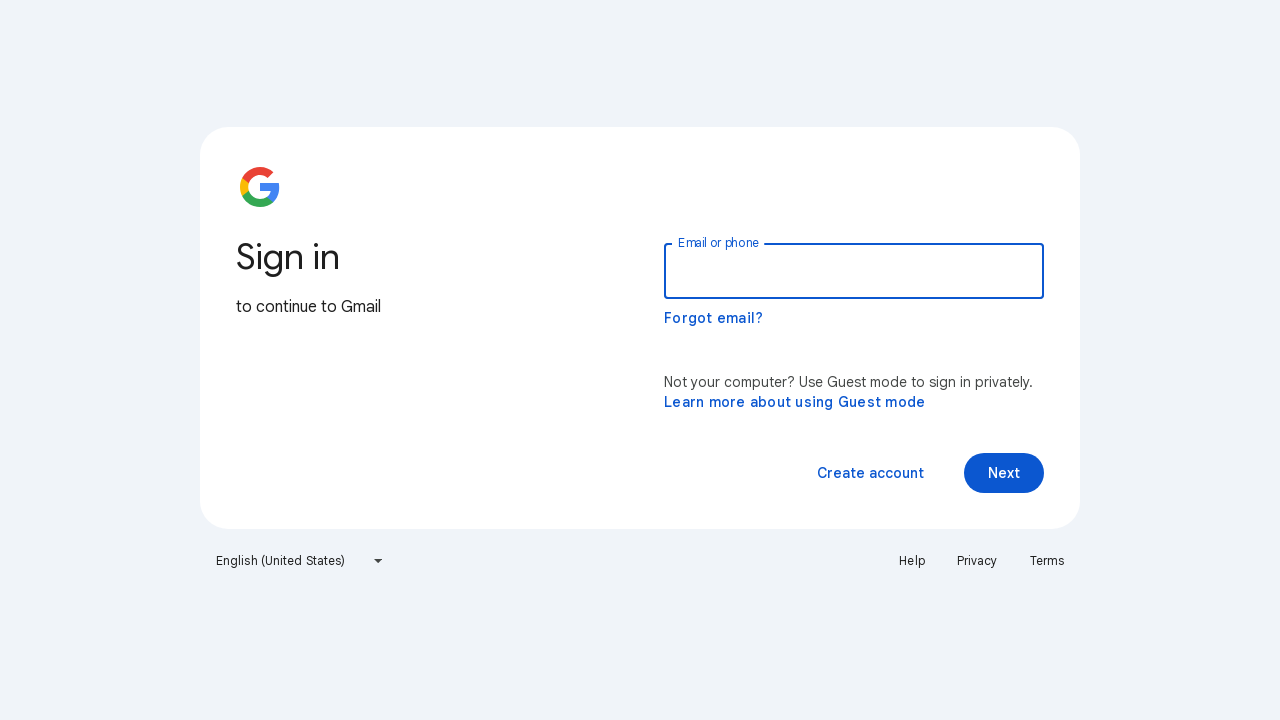

Clicked 'Forgot email?' button at (714, 318) on button[jsname='Cuz2Ue']
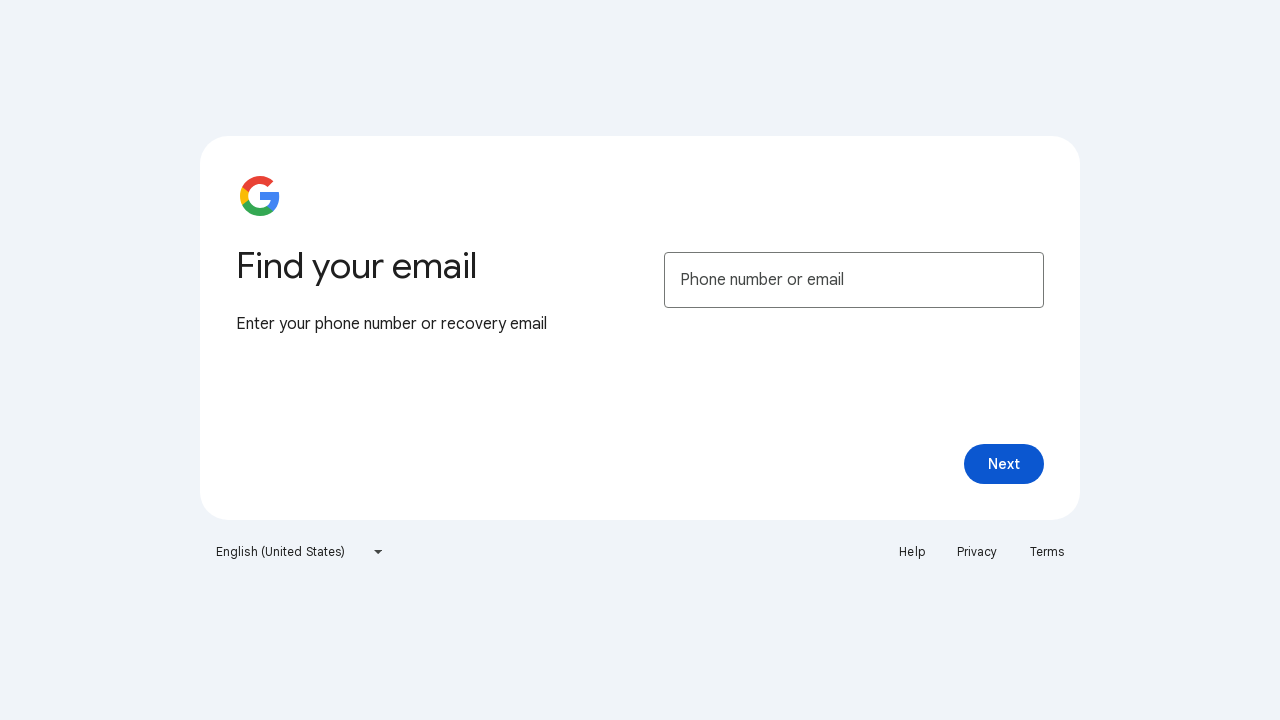

Recovery form loaded and recovery email field is visible
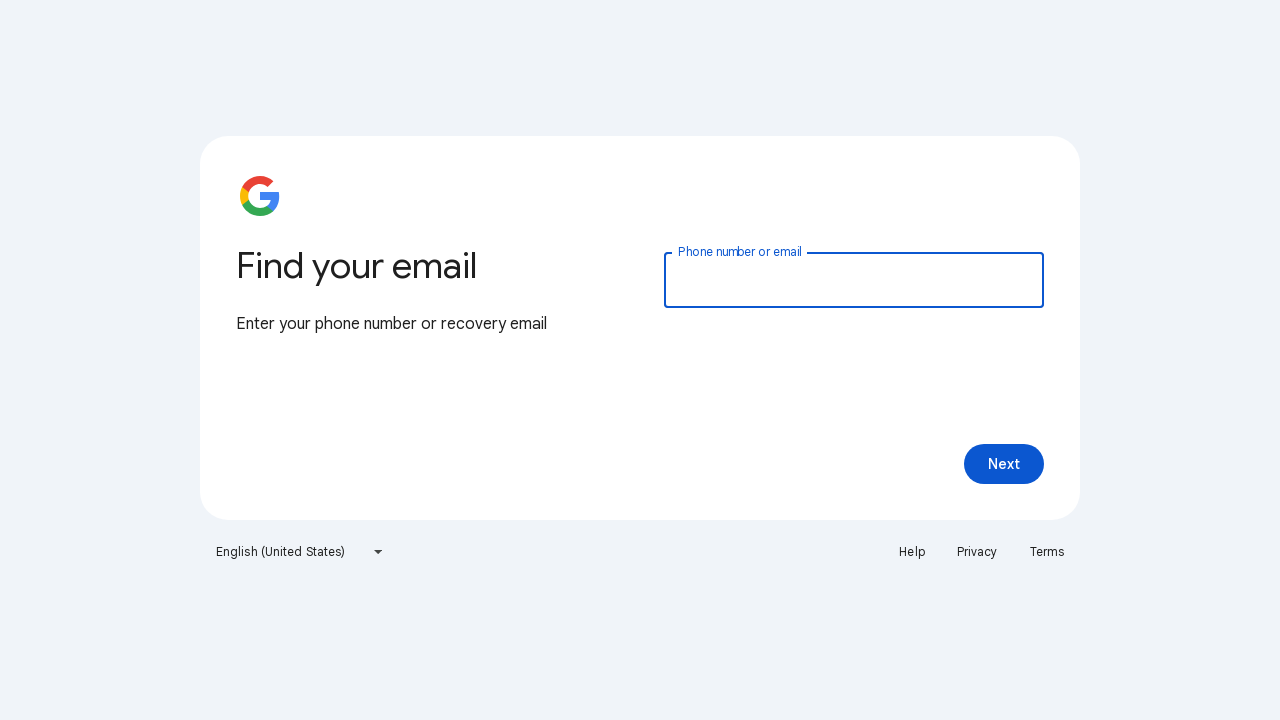

Entered recovery email address 'testrecovery237@gmail.com' on #recoveryIdentifierId
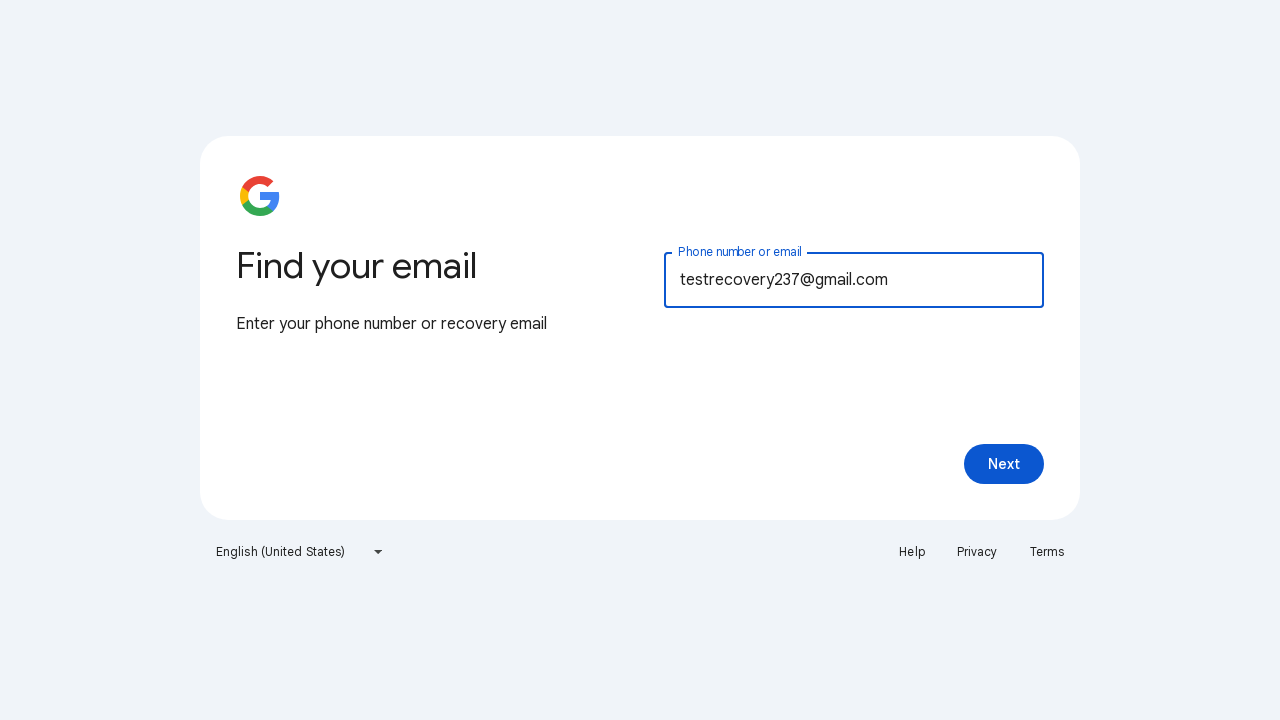

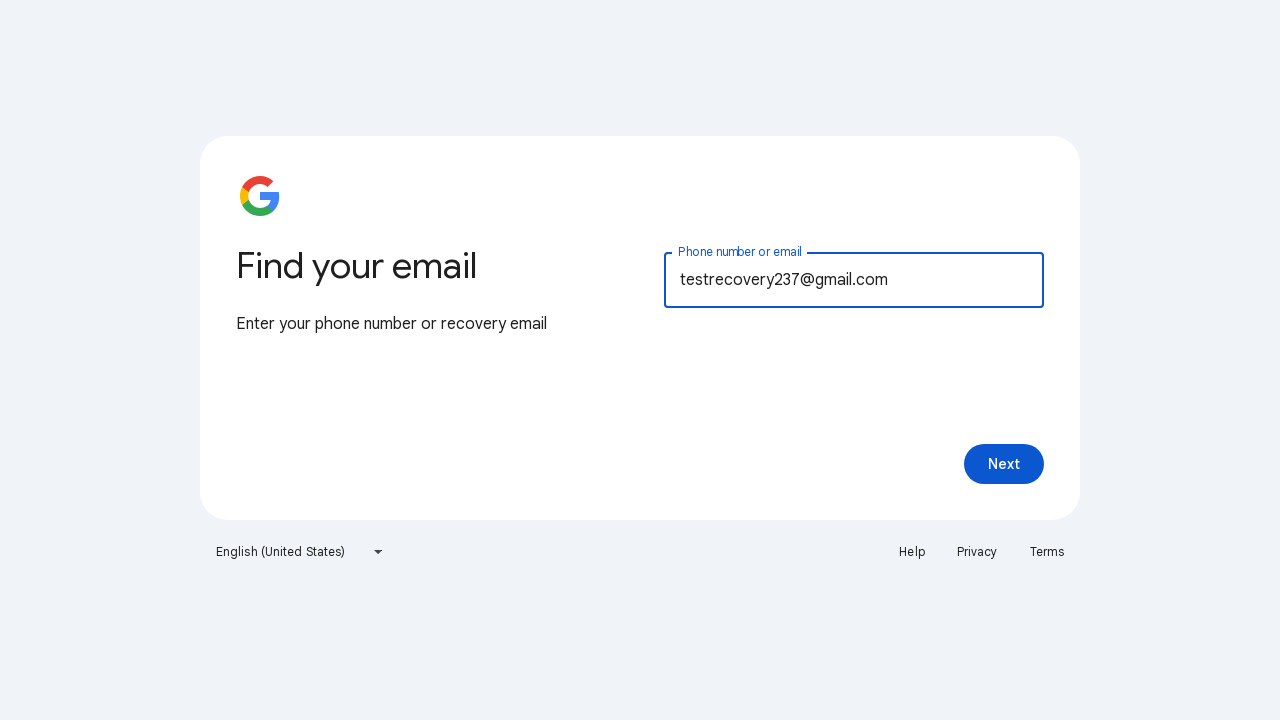